Tests navigation to Top Deals page which opens in a new tab, then searches for Rice in the deals search box

Starting URL: https://rahulshettyacademy.com/seleniumPractise/#/

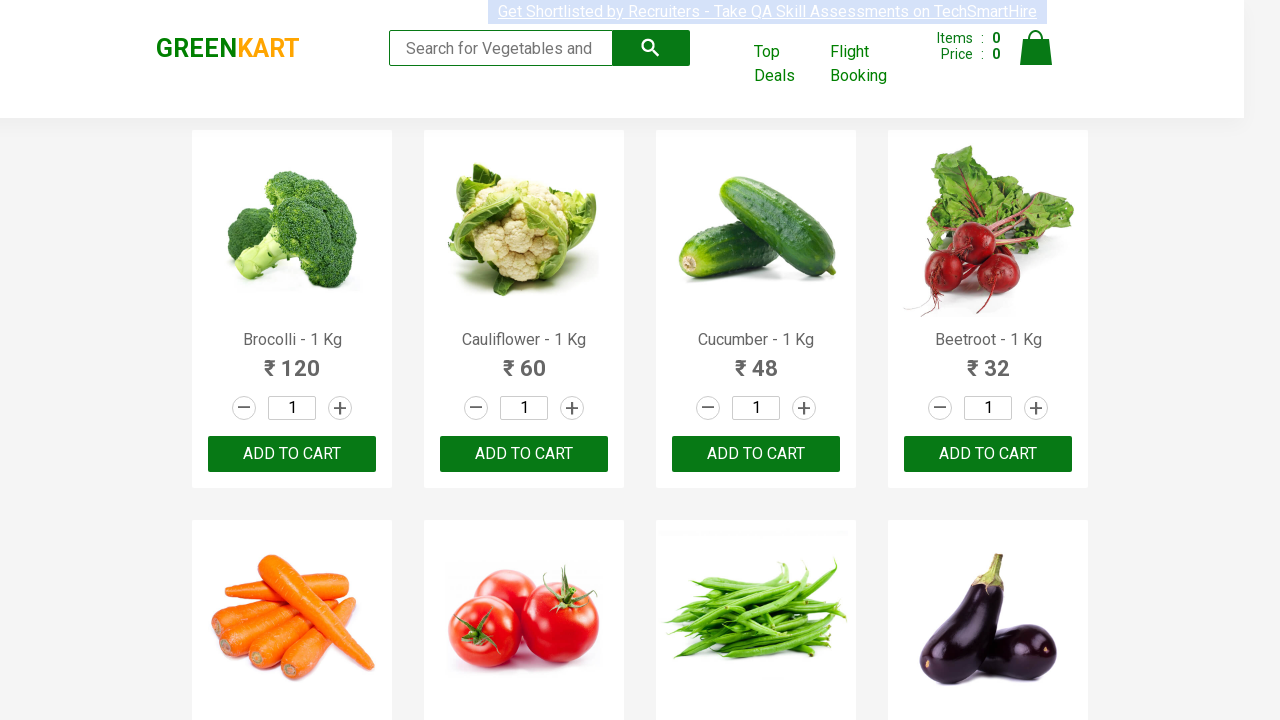

Clicked 'Top Deals' link which opened a new tab at (787, 64) on text=Top Deals
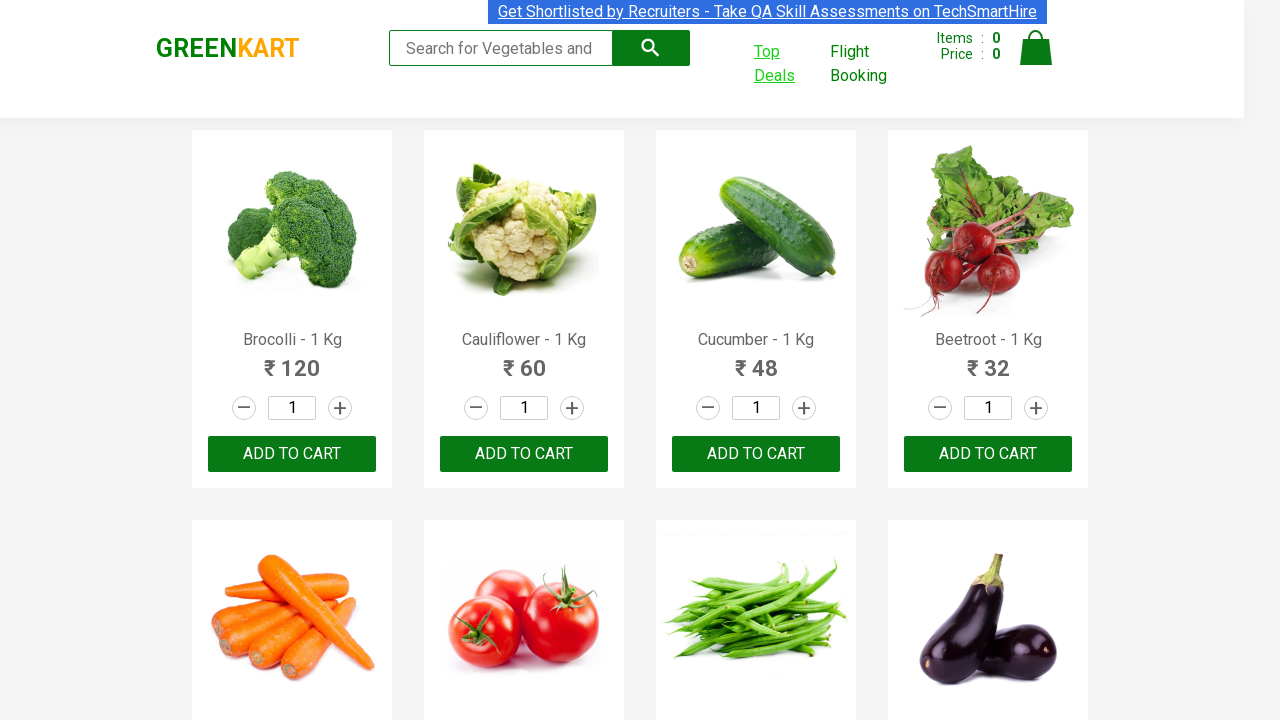

Switched to new tab opened by Top Deals link
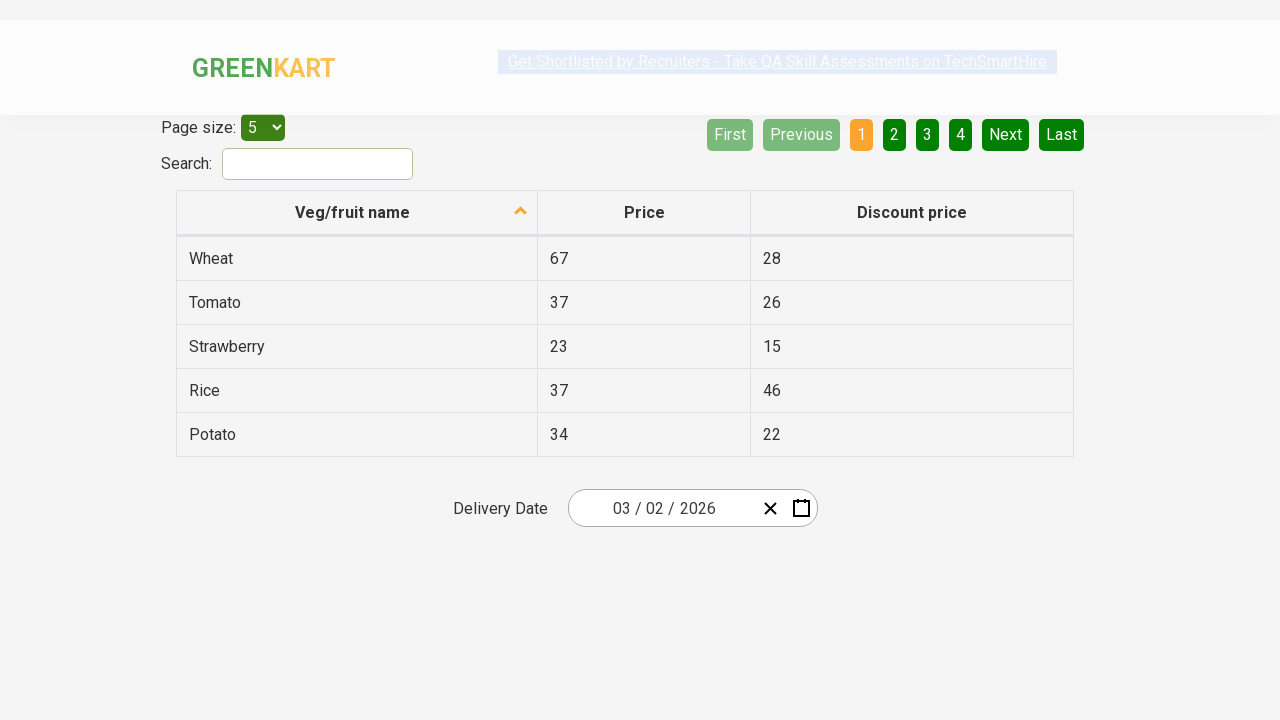

New tab page loaded completely
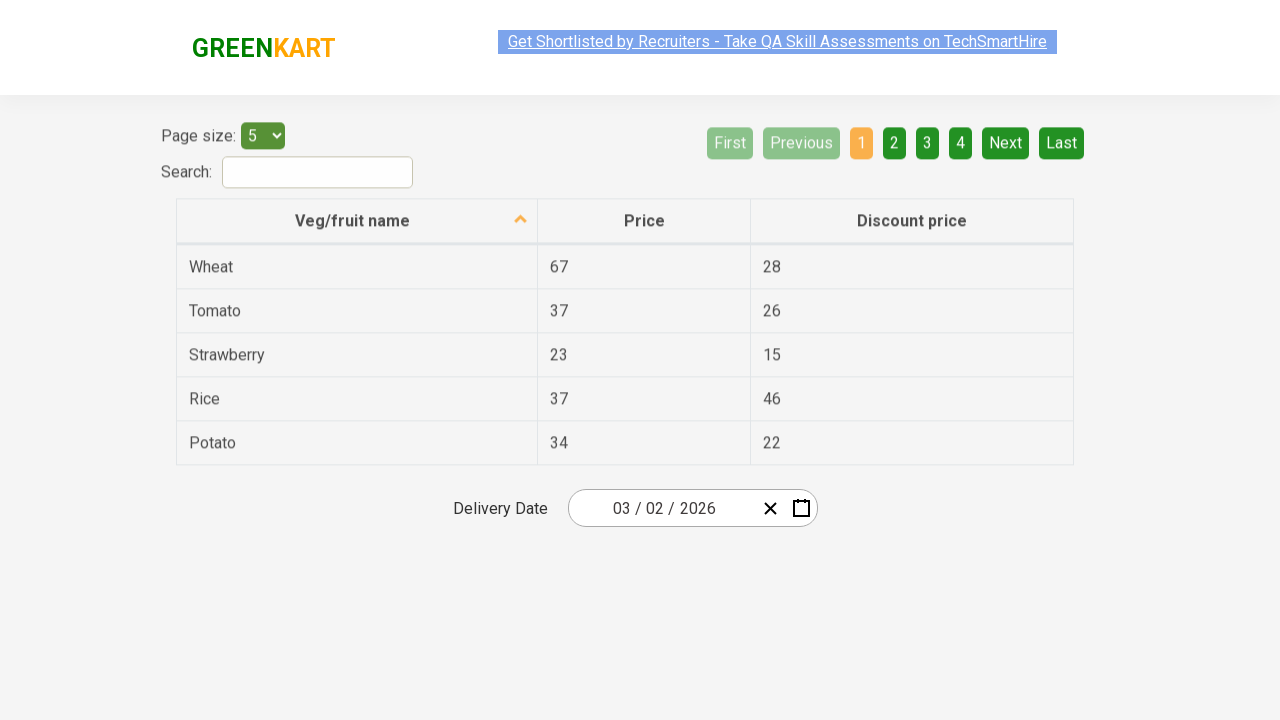

Search input field became visible
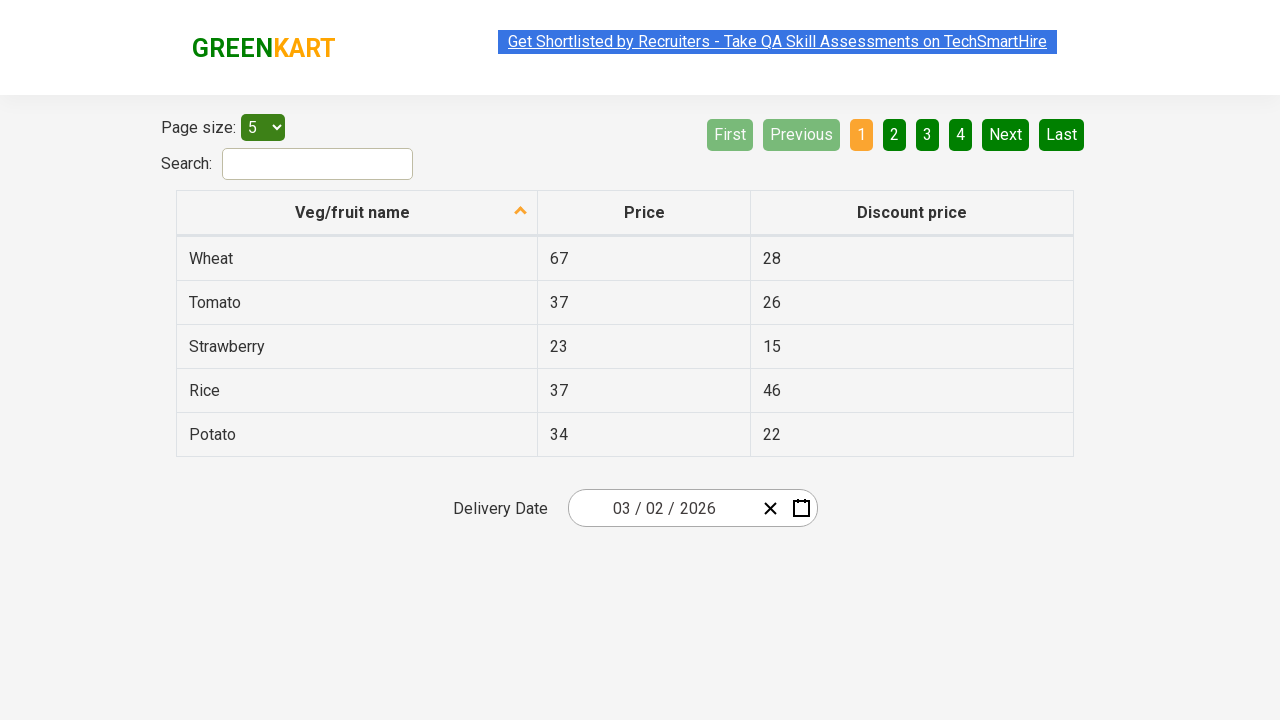

Filled deals search box with 'Rice' on input[type='search']
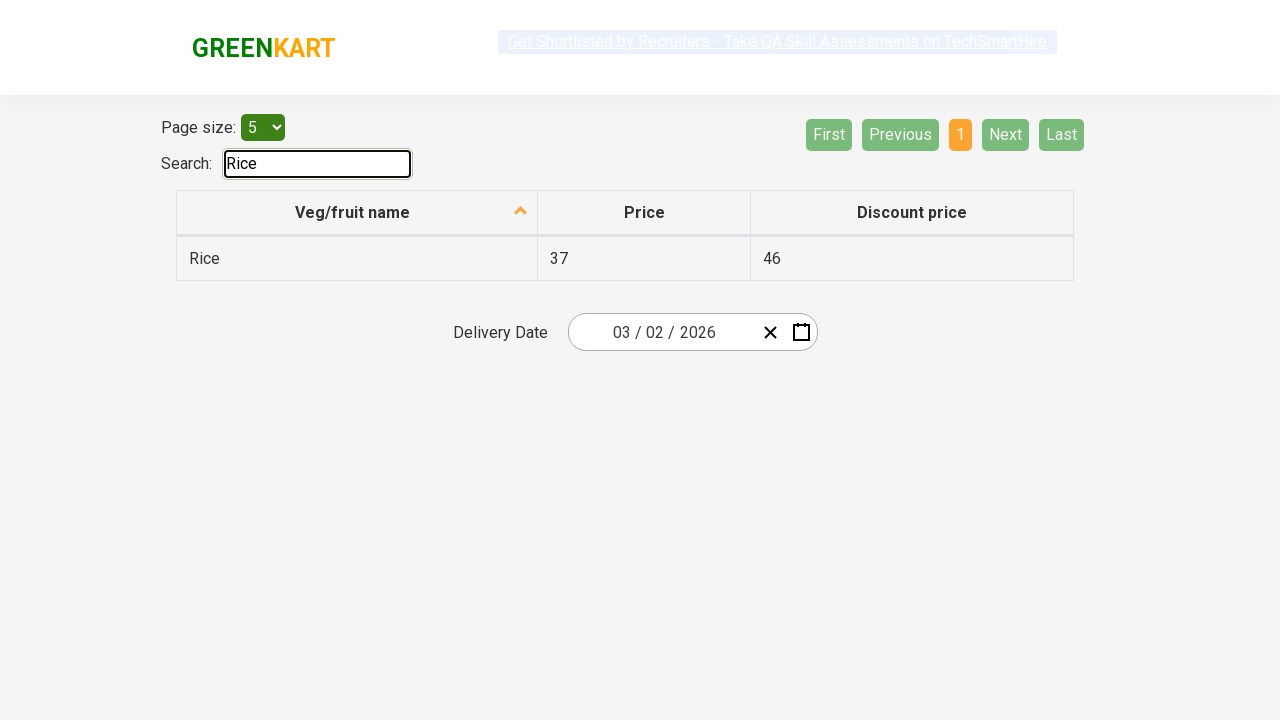

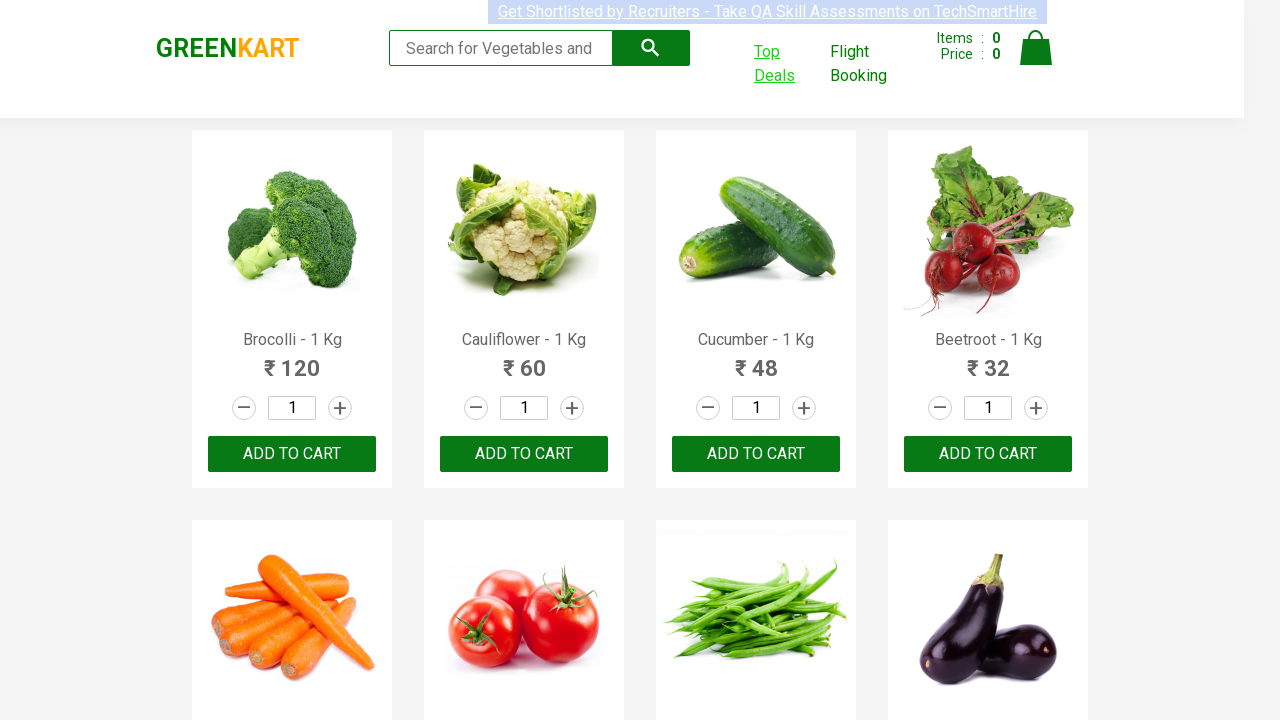